Tests the Formy application by navigating to the homepage, verifying the page loaded correctly by checking the title, and clicking on a navigation menu item (the 9th item in the list).

Starting URL: https://formy-project.herokuapp.com/

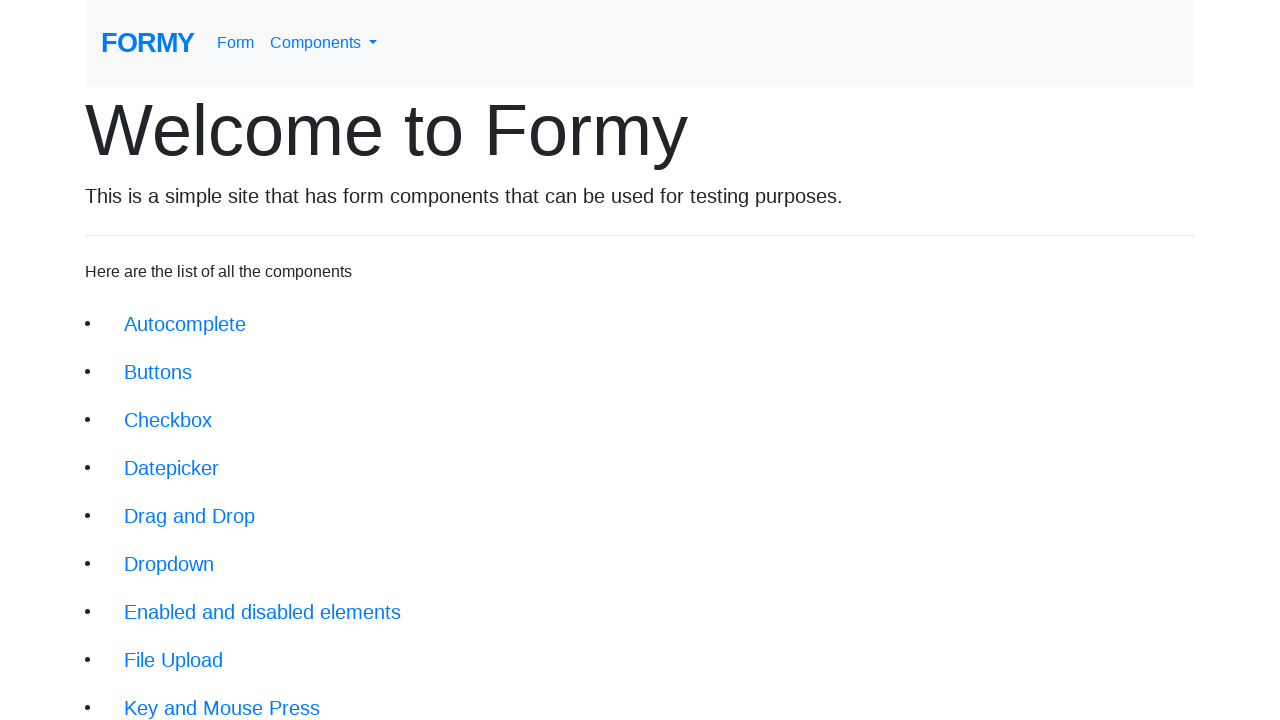

Navigated to Formy application homepage
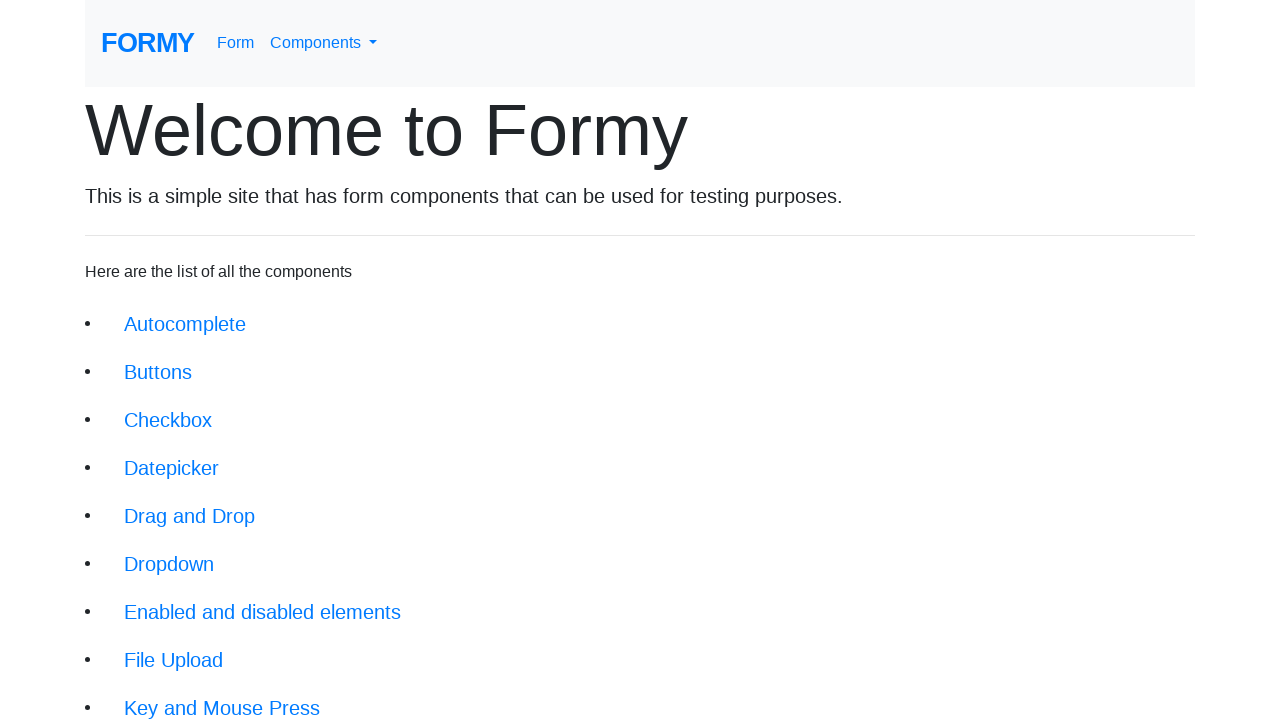

Verified page title contains 'Formy'
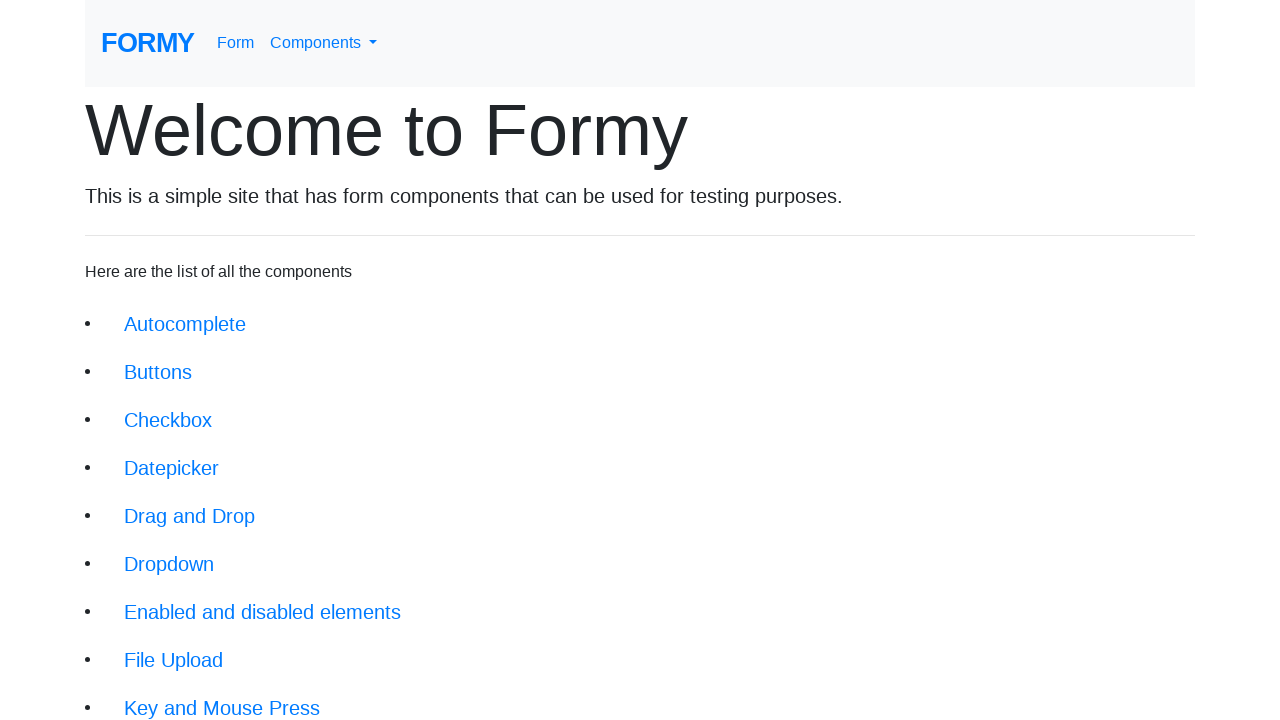

Clicked the 9th navigation menu item at (222, 696) on xpath=/html/body/div/div/li[9]/a
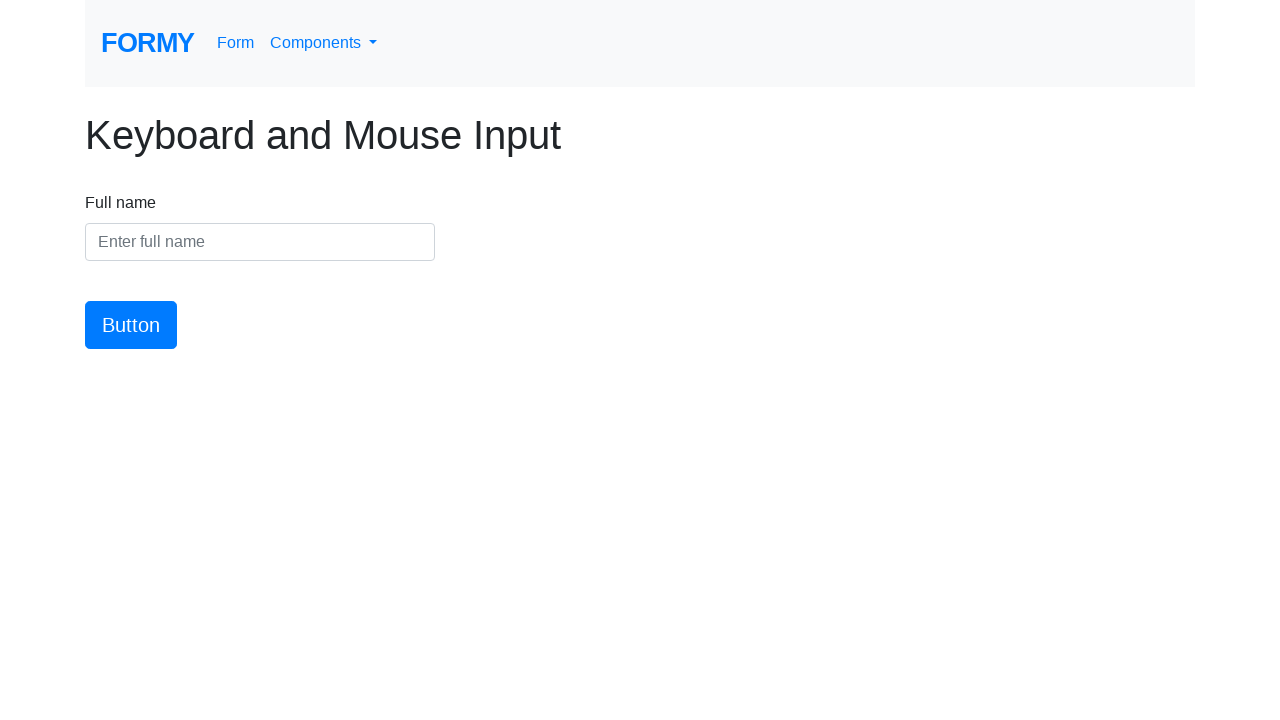

Navigation completed and page settled
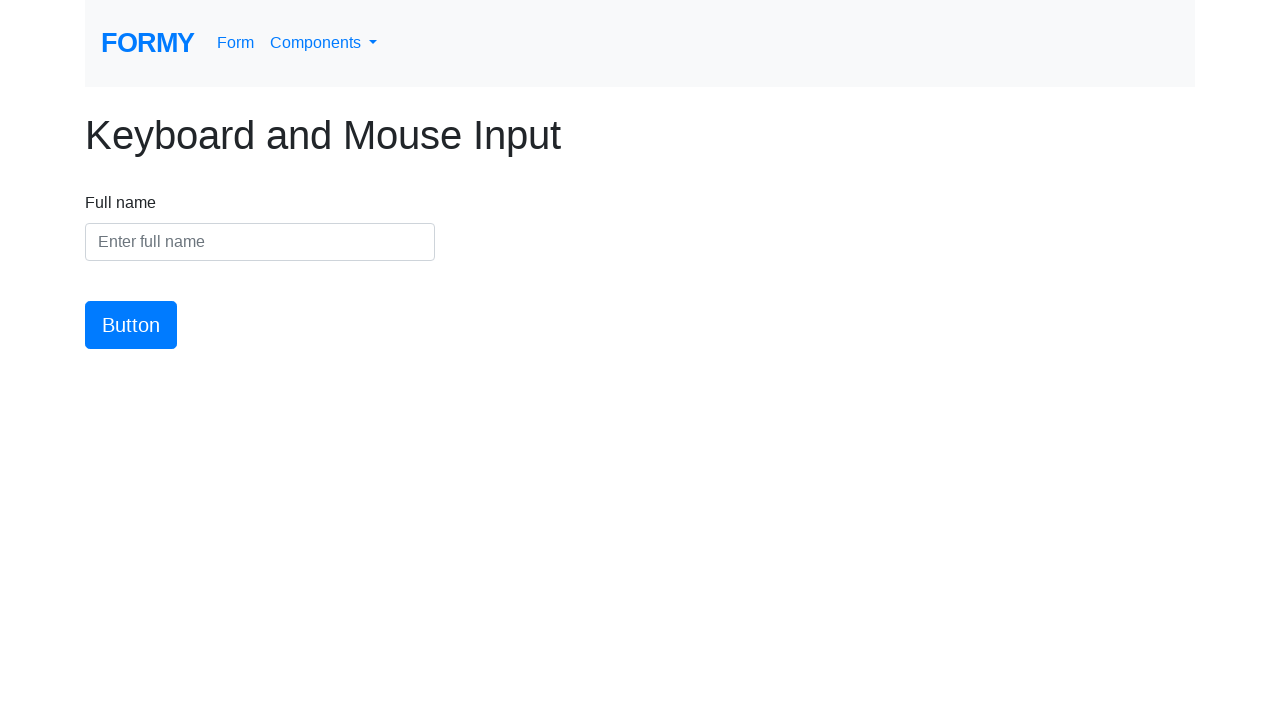

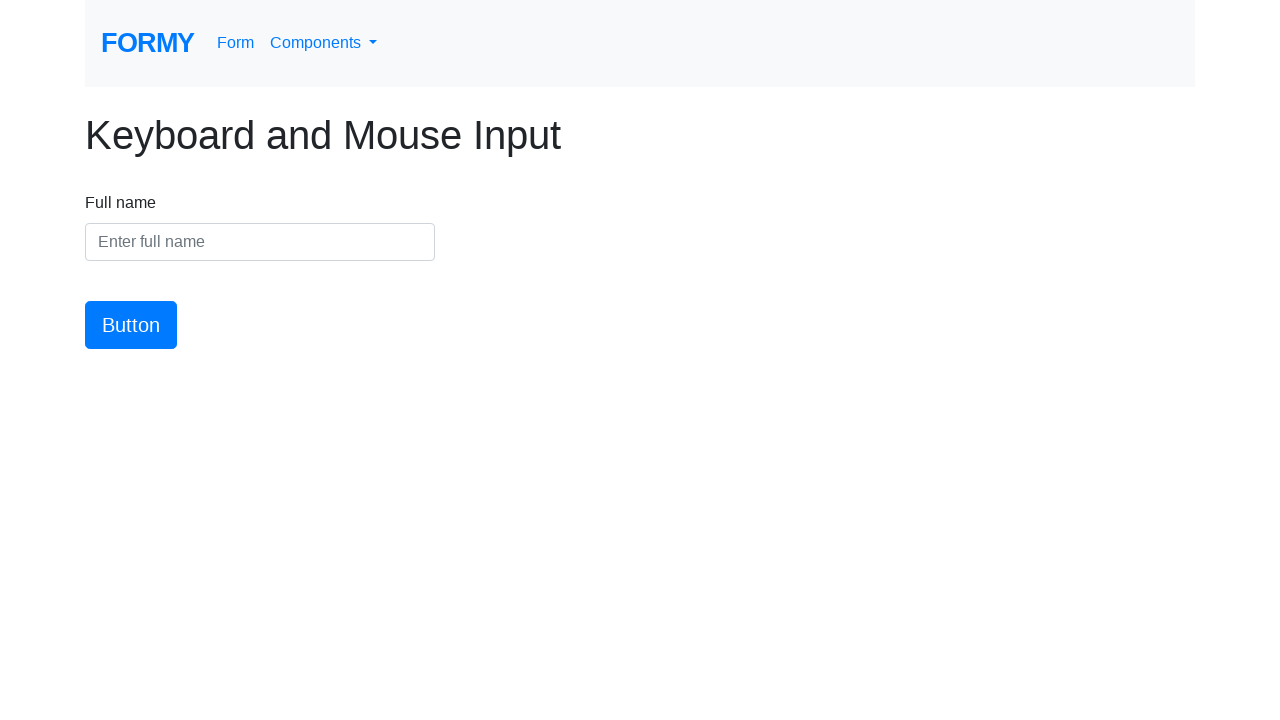